Tests navigation to the Basketball section by clicking the Basketball filter button and verifying the URL change

Starting URL: https://m.sport-express.ru/online/

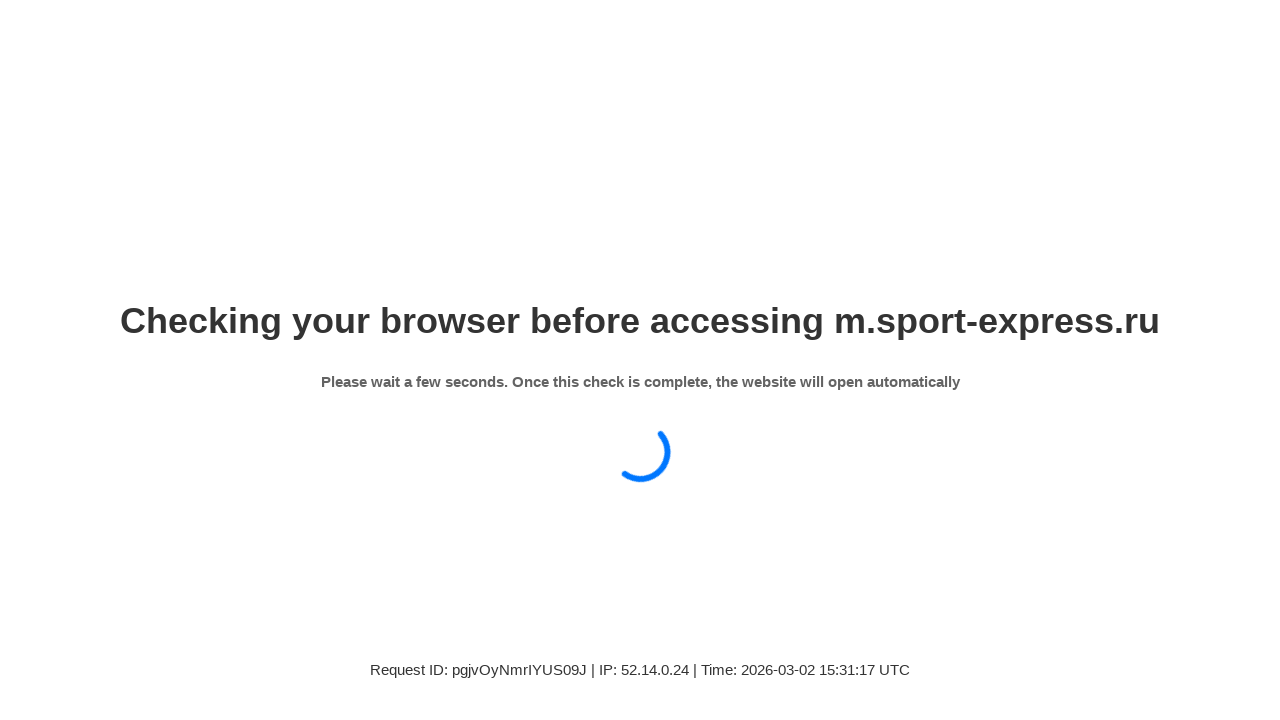

Clicked Basketball filter button at (629, 231) on xpath=//a[contains(@class,'se-material-filter-menu__item-button')][contains(text
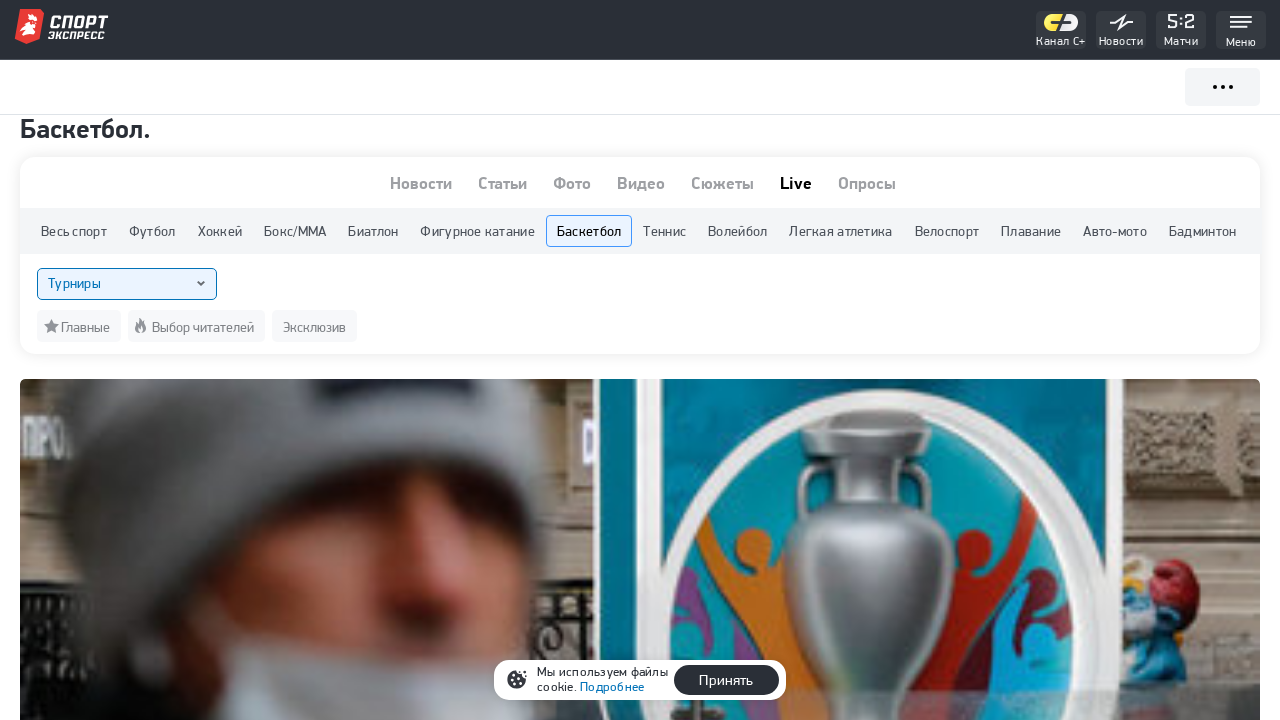

Verified navigation to Basketball online page
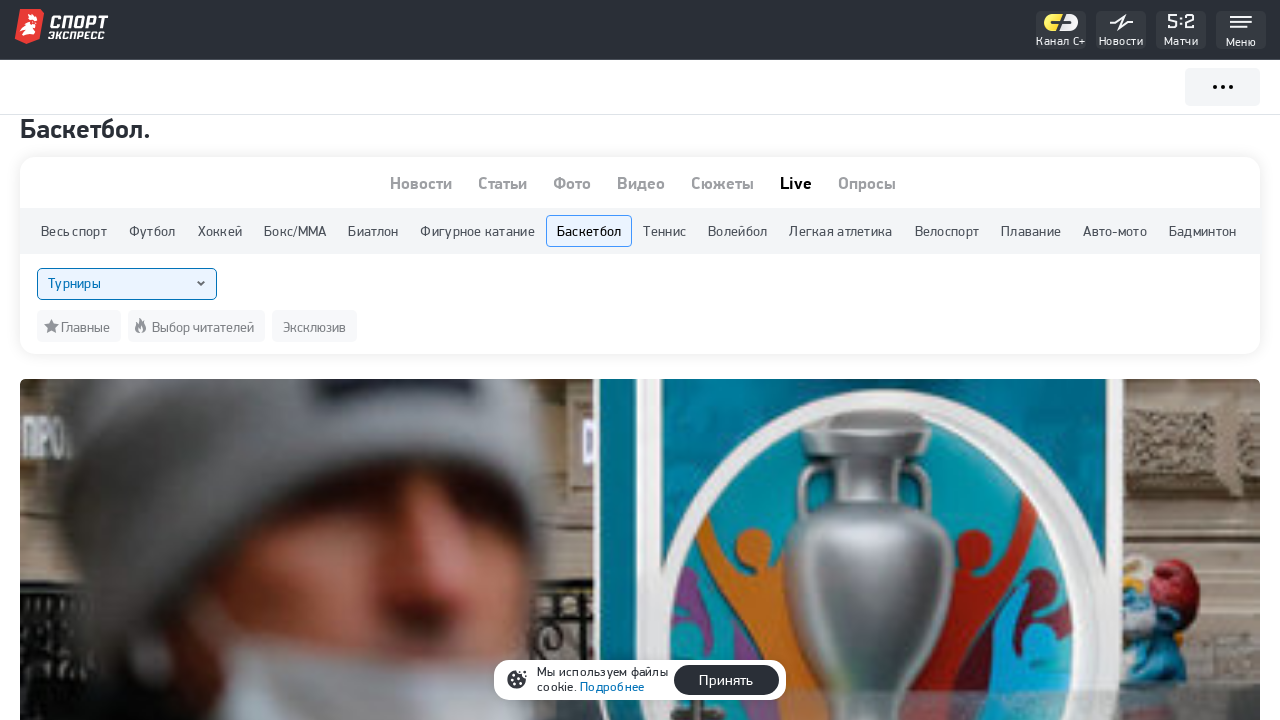

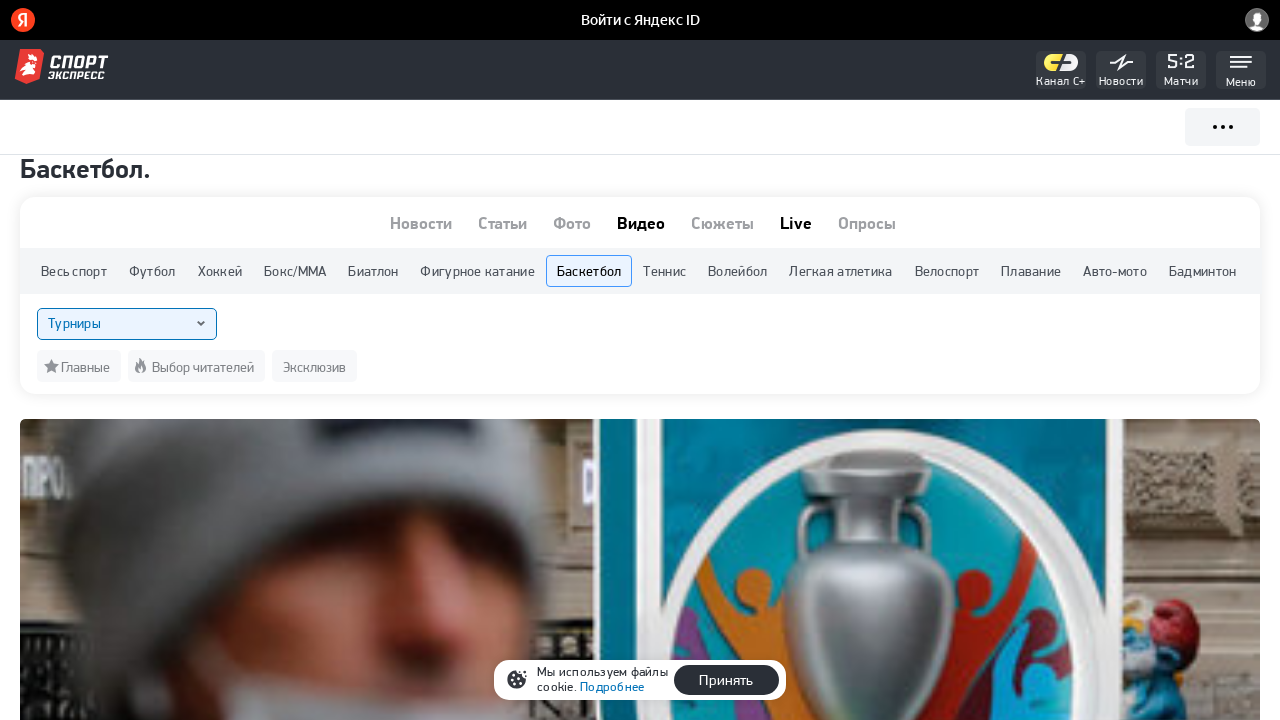